Tests the "Read Our Policies" link on a room detail page by clicking it and verifying a new tab opens with the policies page.

Starting URL: https://ancabota09.wixsite.com/intern/rooms

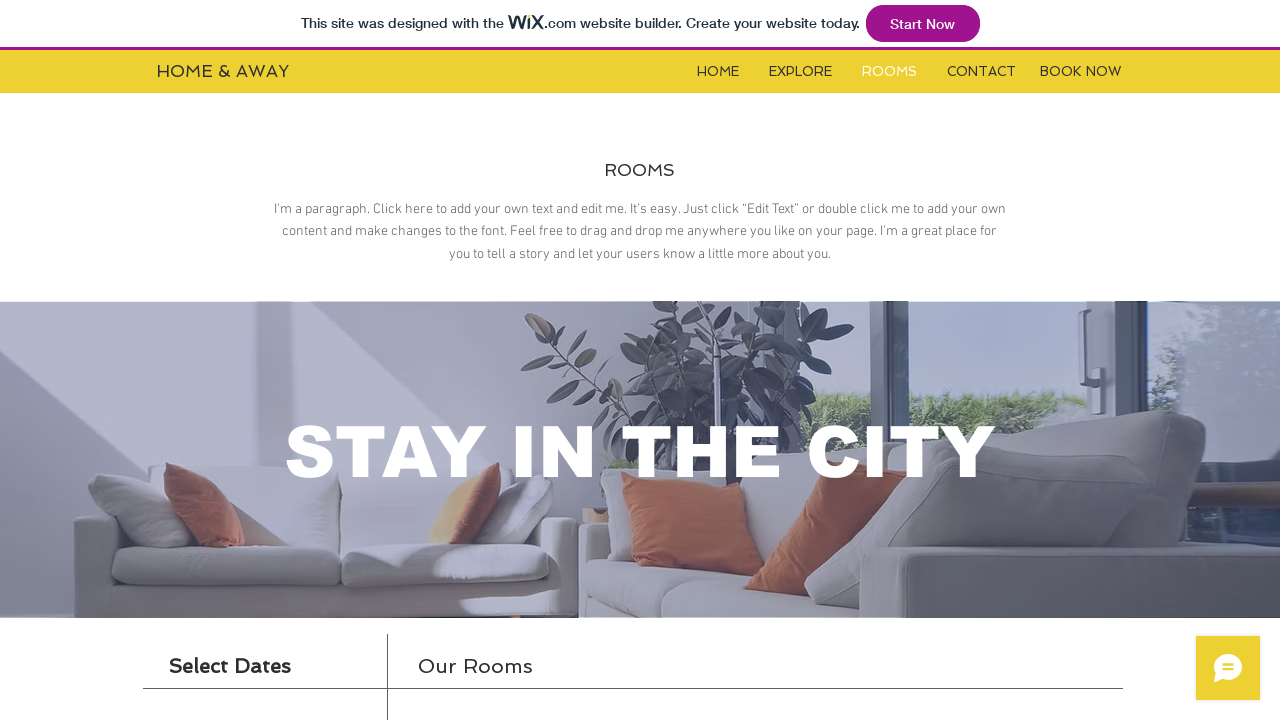

Located booking iframe
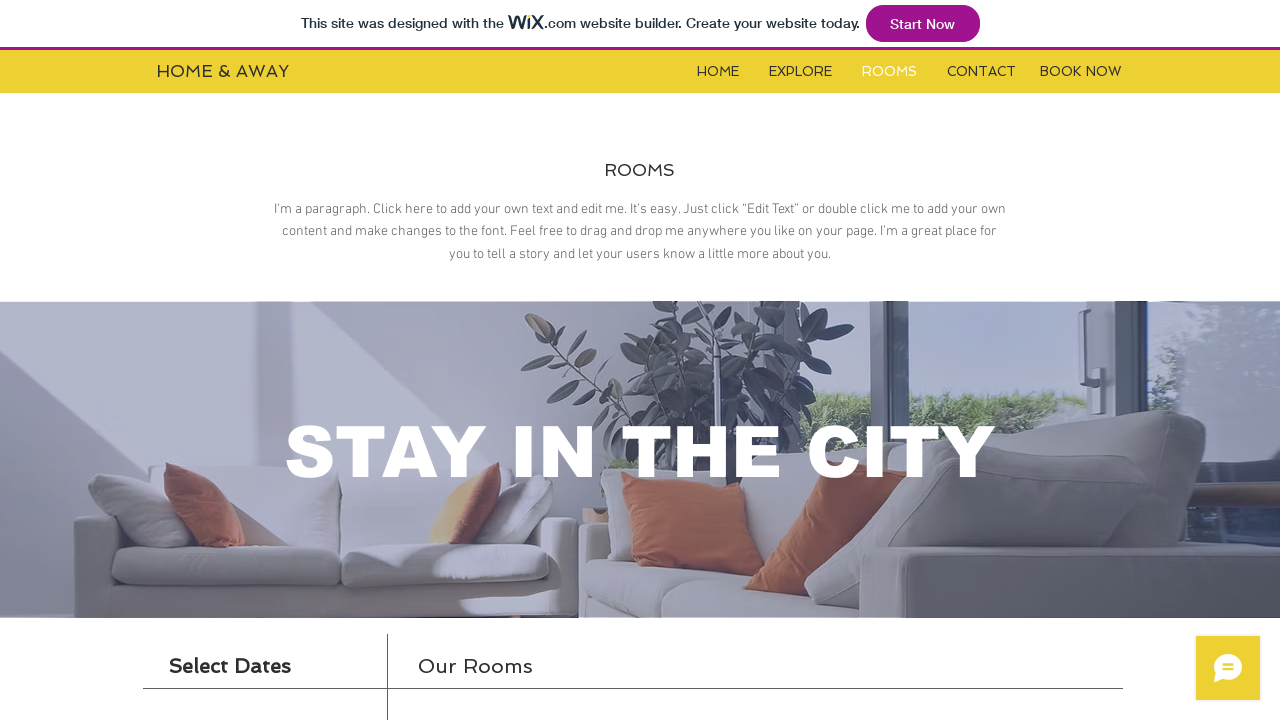

Located More Info button for second room
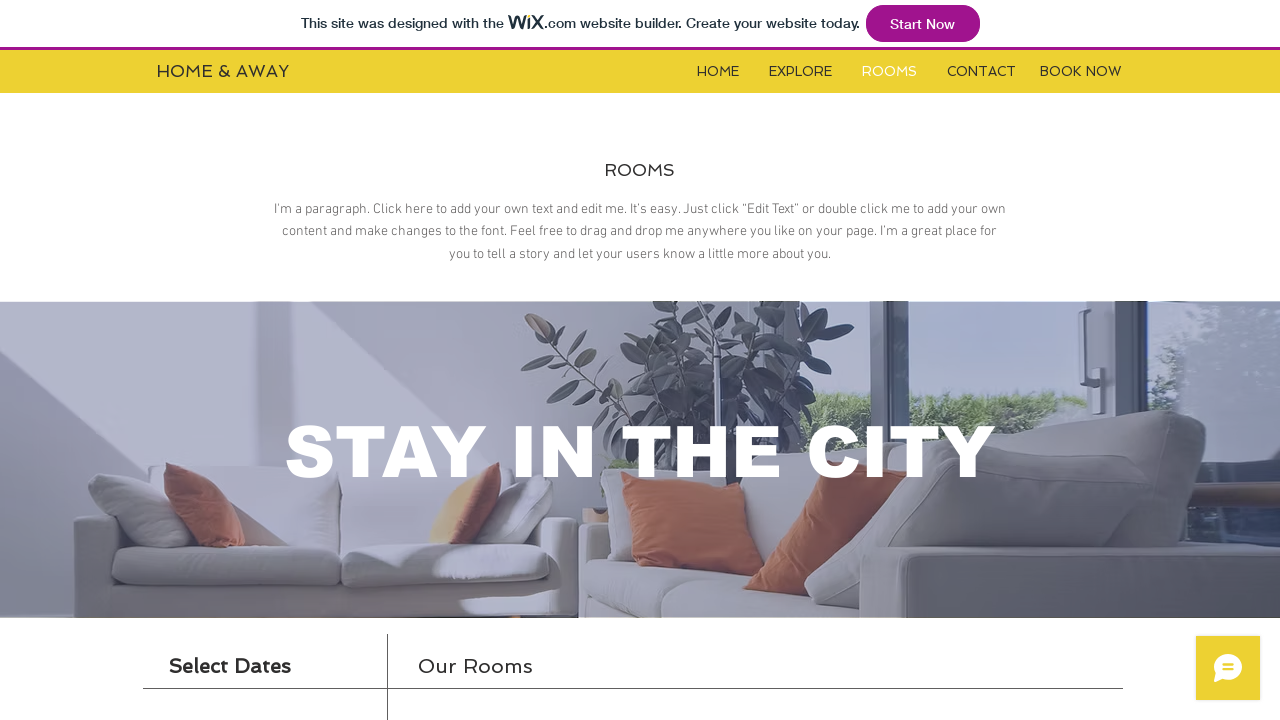

More Info button became visible
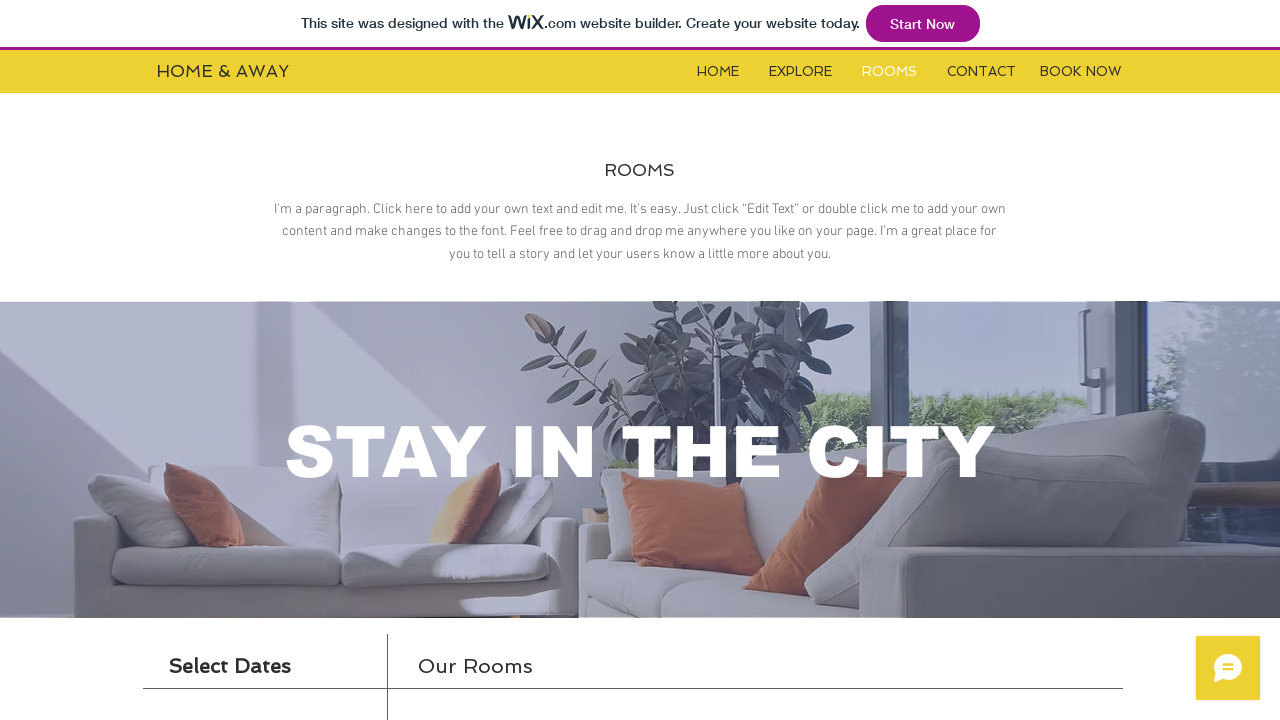

Clicked More Info button at (1034, 360) on #i6klgqap_0 > iframe >> internal:control=enter-frame >> #content > div > div.con
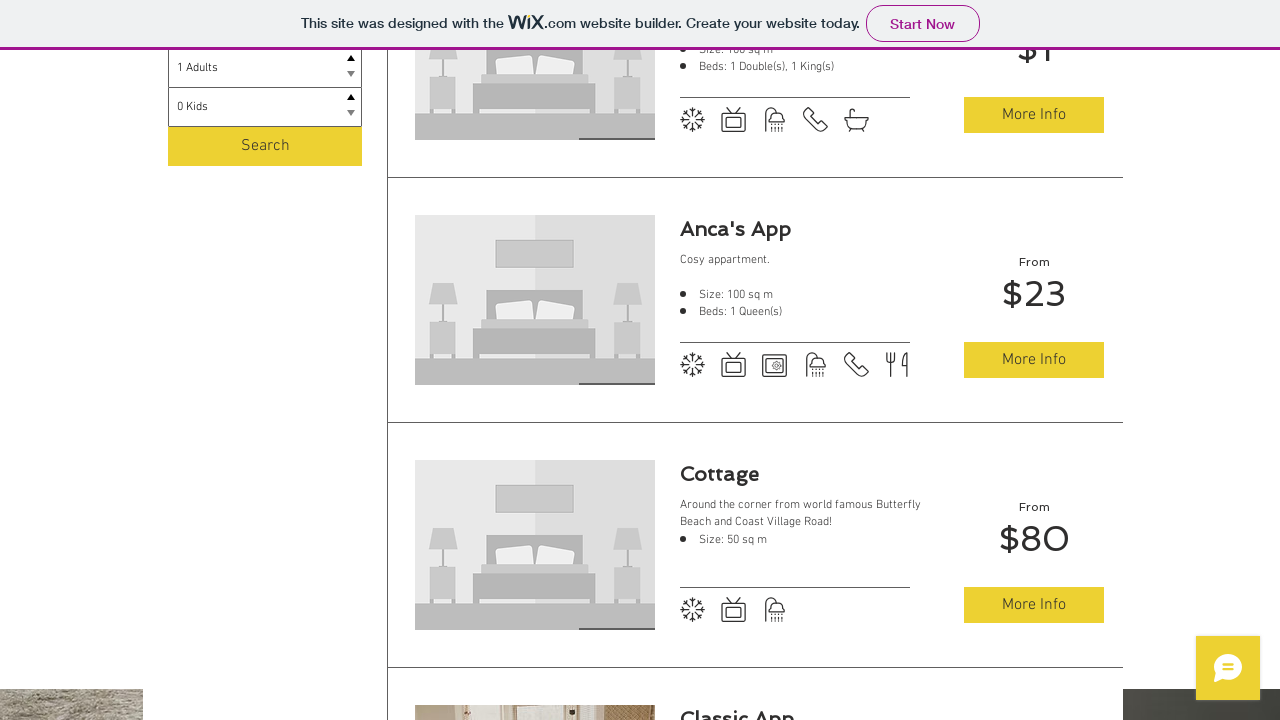

Located Read Our Policies link
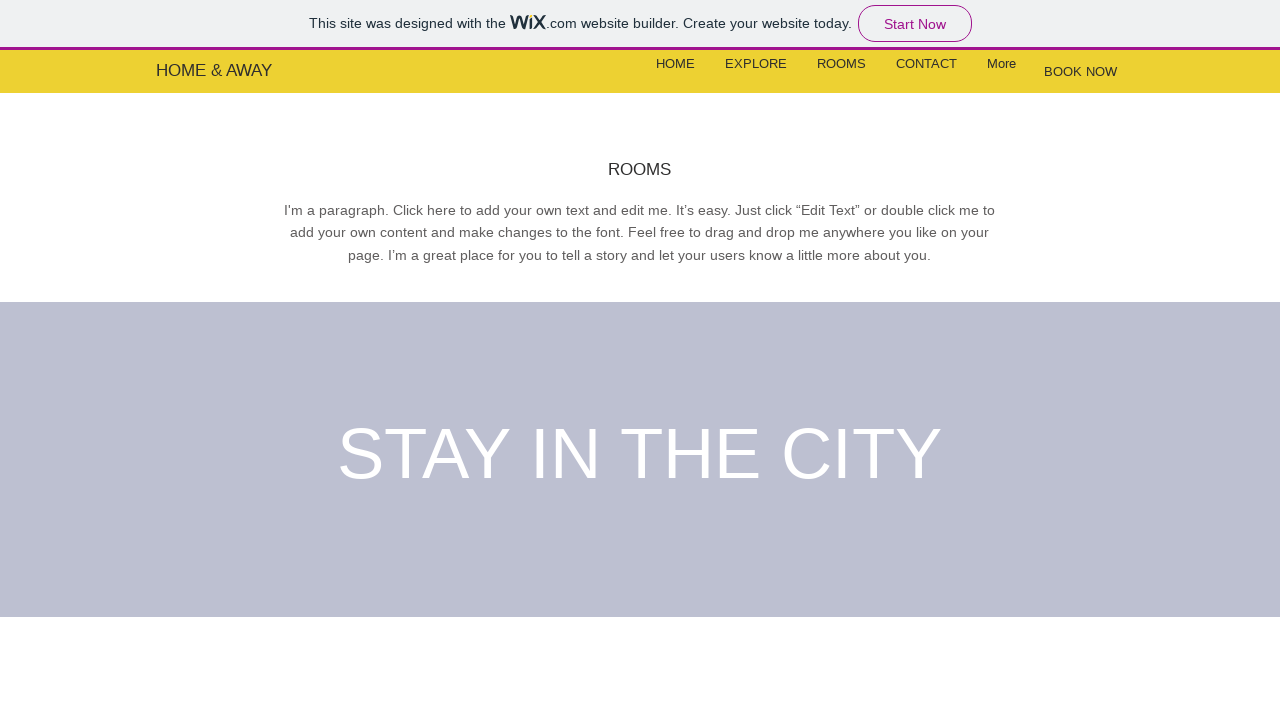

Read Our Policies link became visible
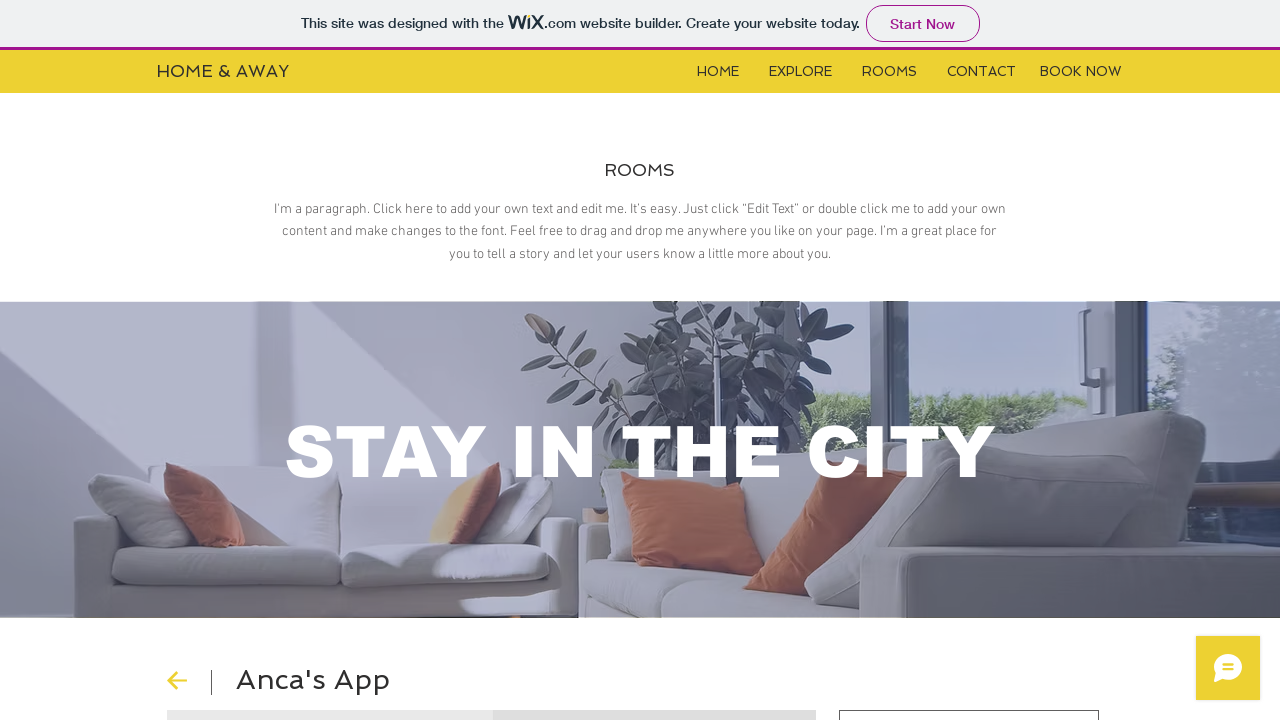

Clicked Read Our Policies link and new tab opened at (646, 361) on #i6klgqap_0 > iframe >> internal:control=enter-frame >> a.policies
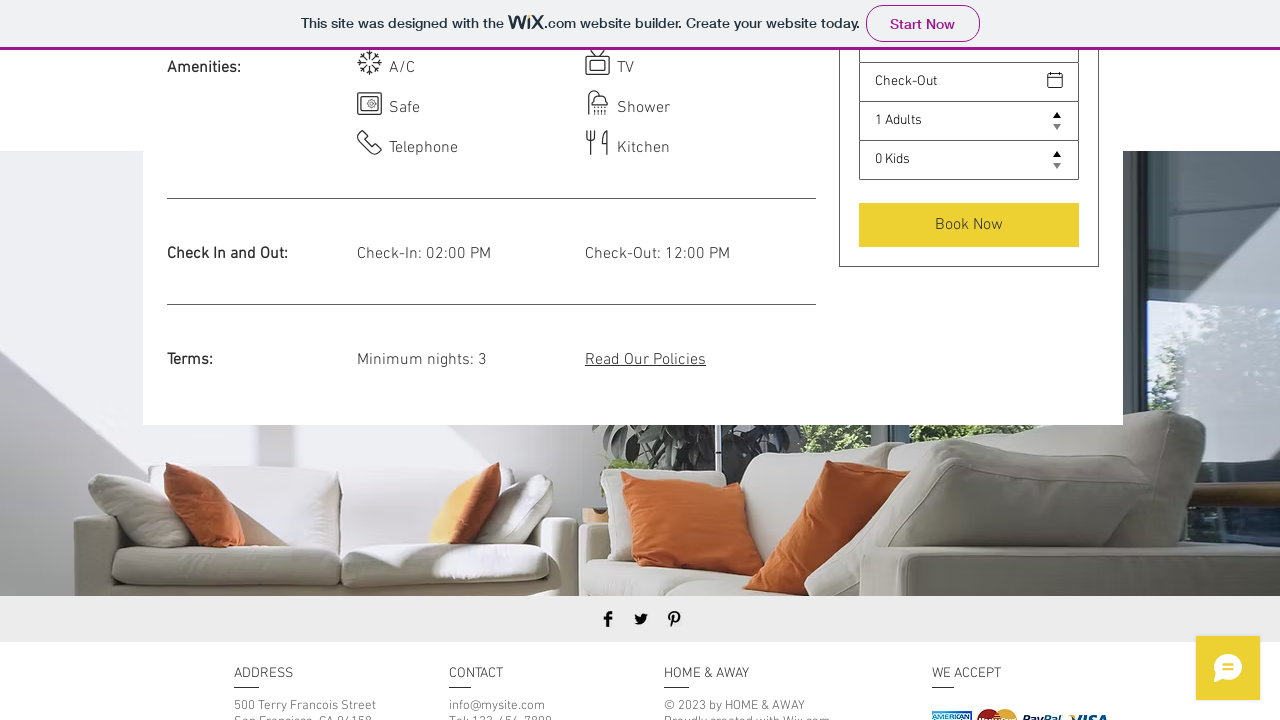

Captured new page object from new tab
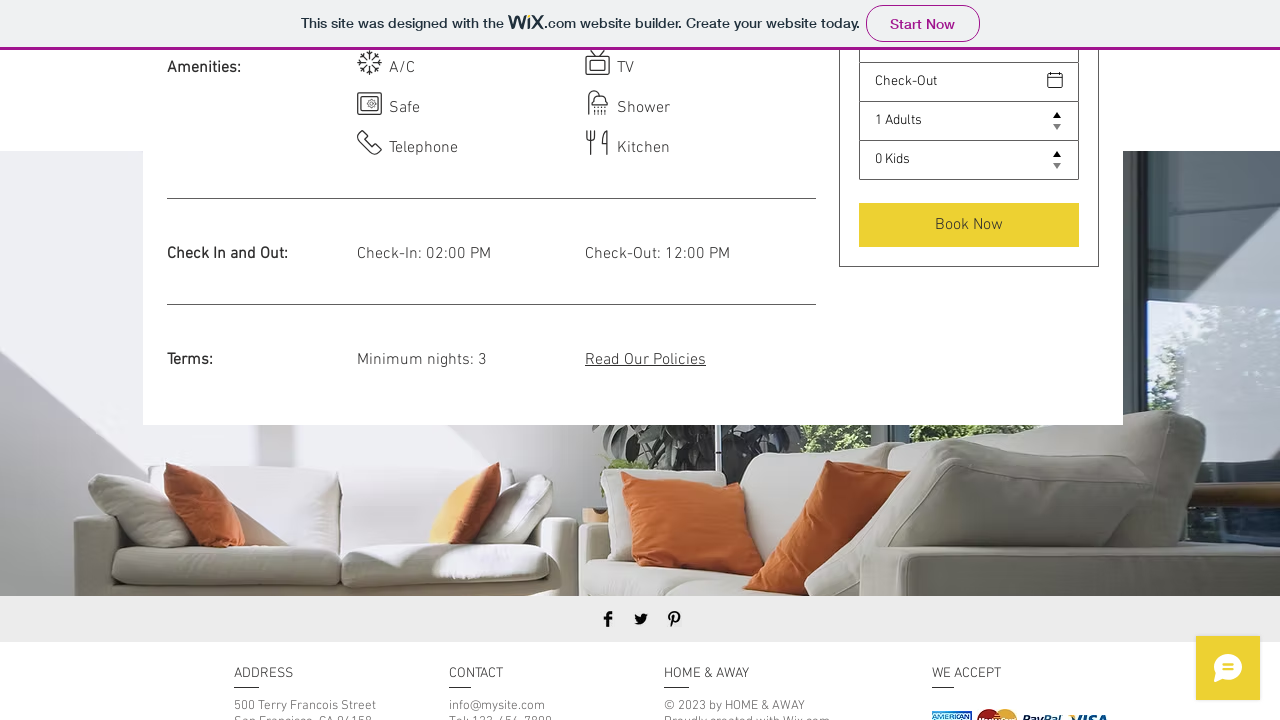

New page loaded completely
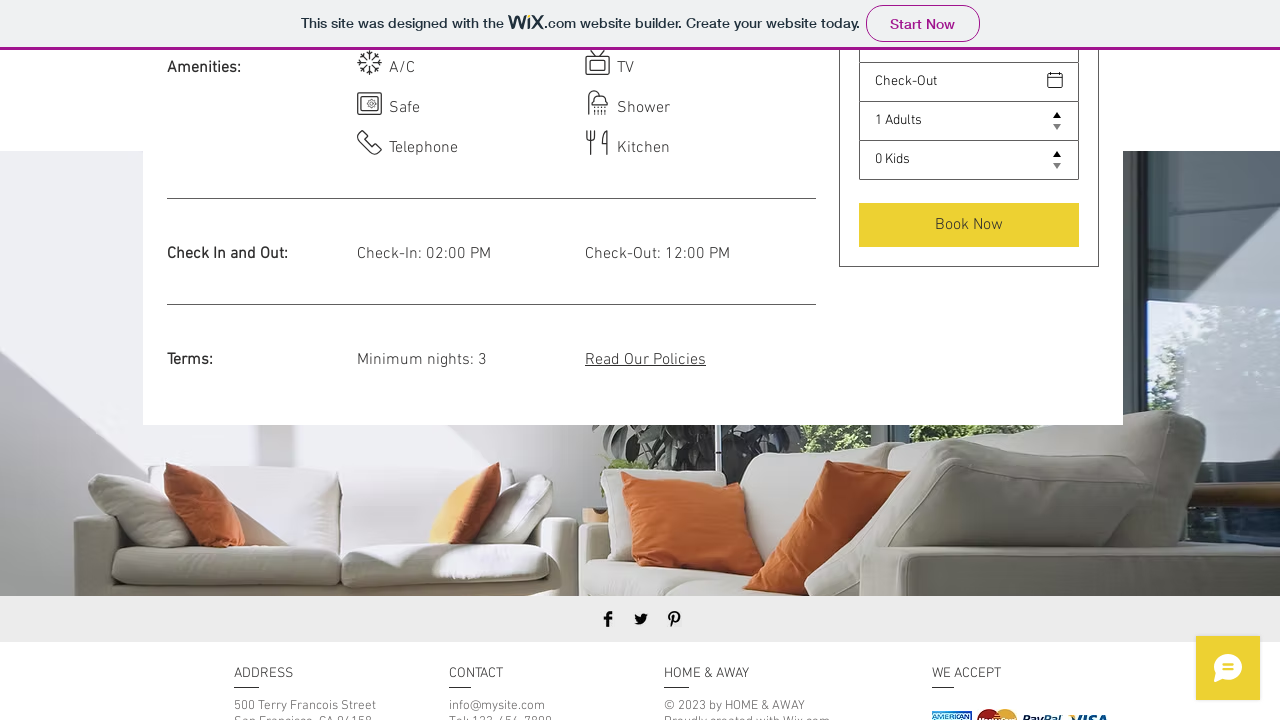

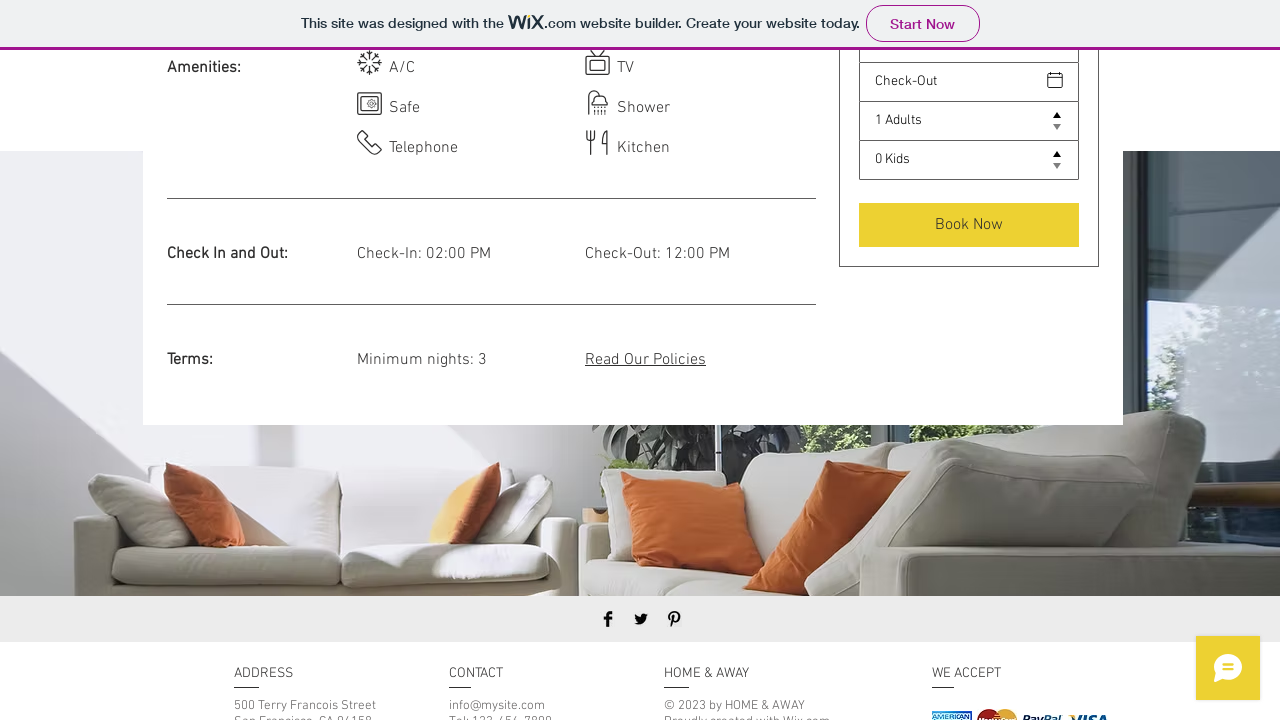